Tests web table parsing by iterating through table rows and summing up values from a column

Starting URL: https://rahulshettyacademy.com/AutomationPractice/

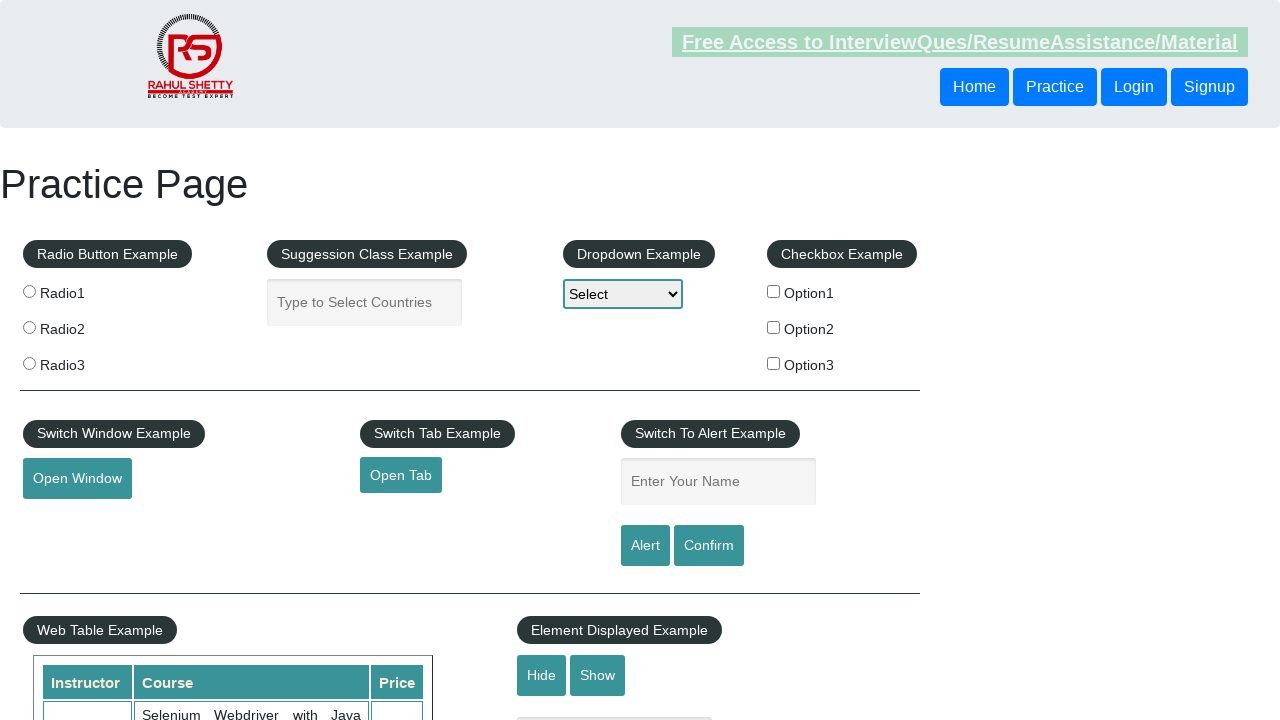

Retrieved amount value from table row 1, column 4
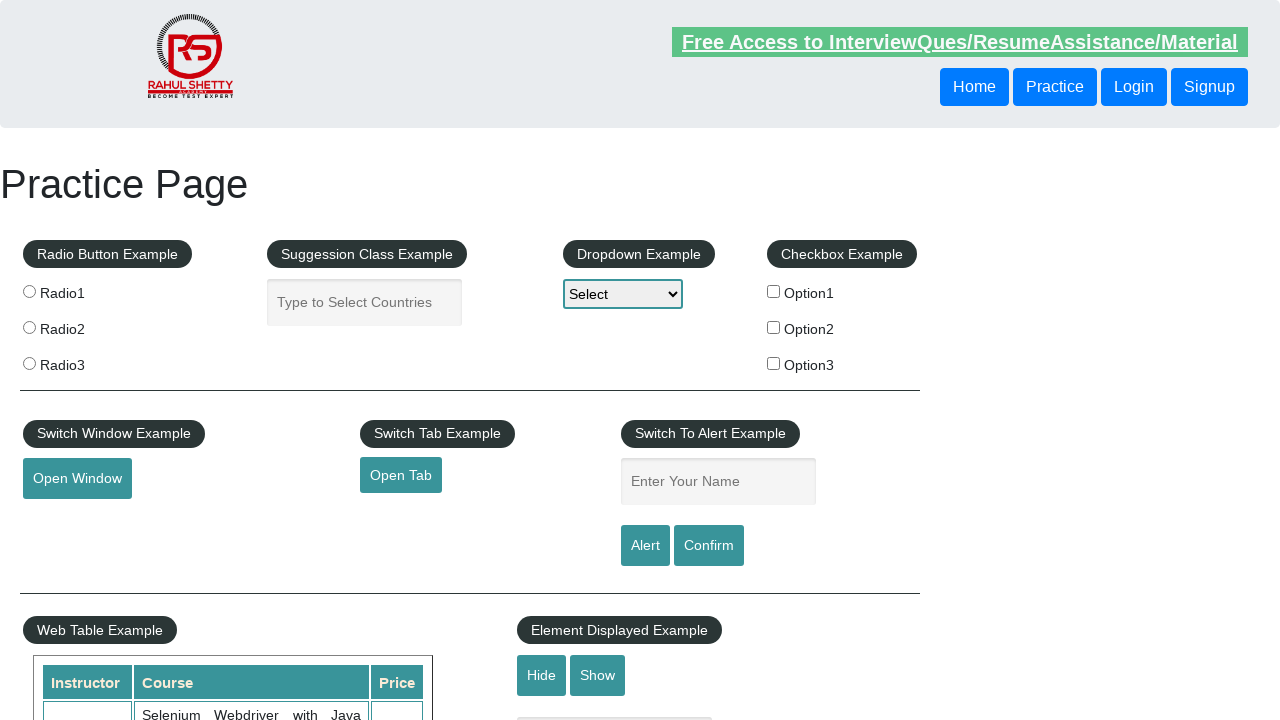

Added 28 to running total (total: 28)
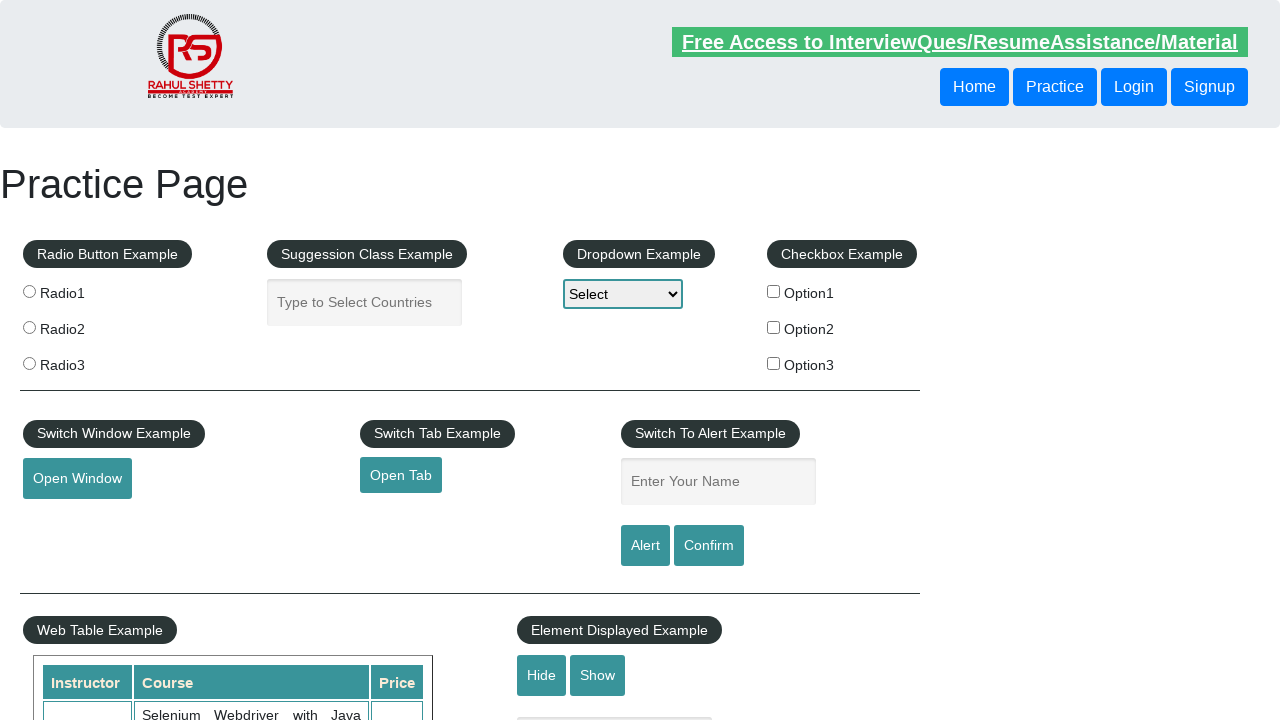

Retrieved amount value from table row 2, column 4
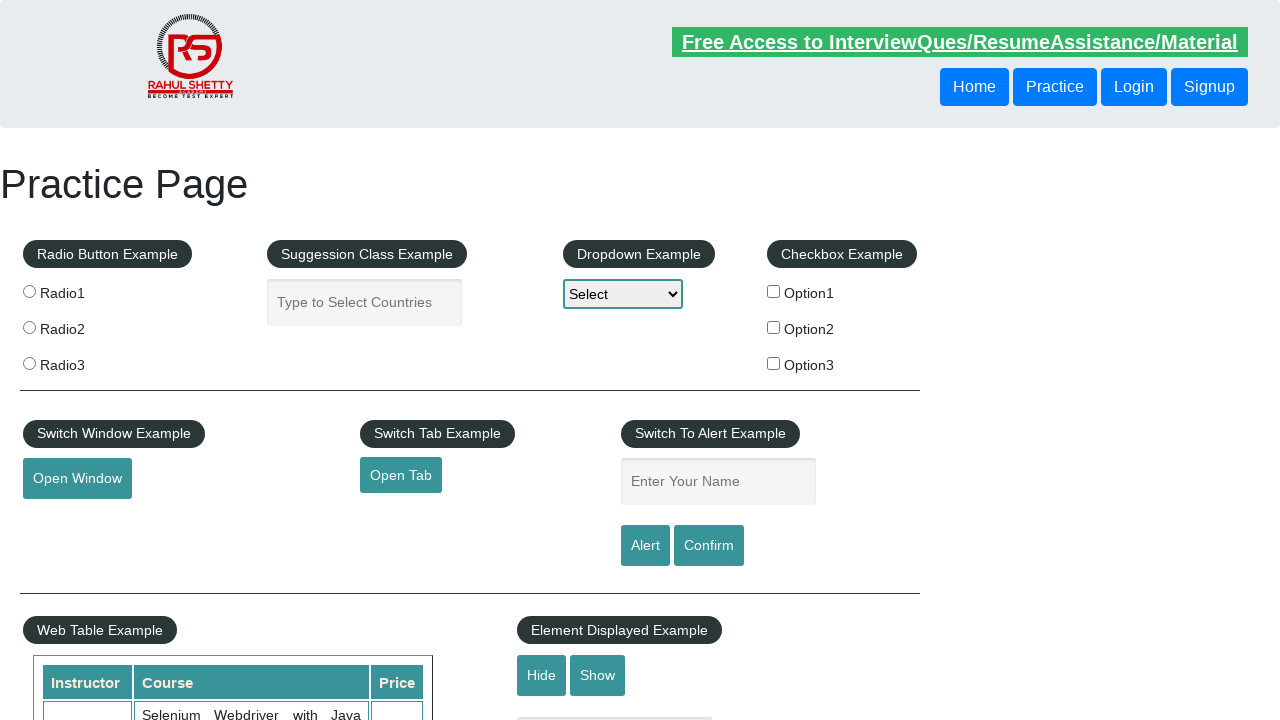

Added 23 to running total (total: 51)
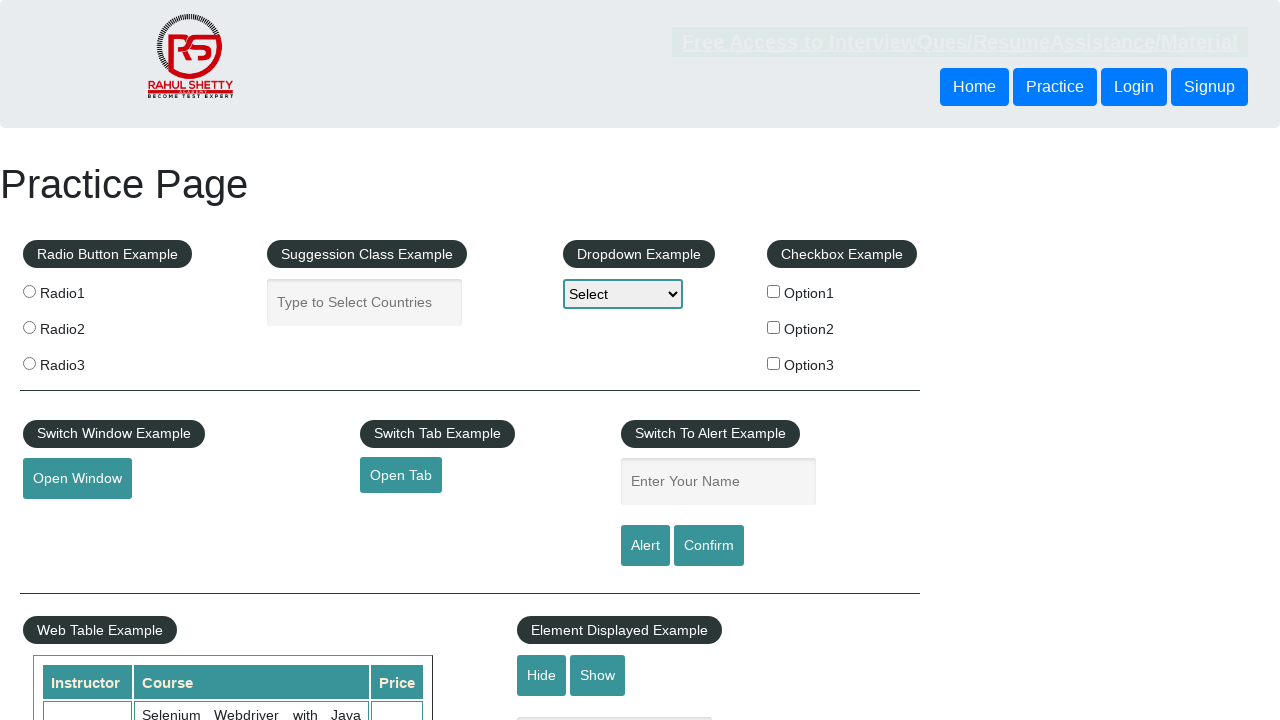

Retrieved amount value from table row 3, column 4
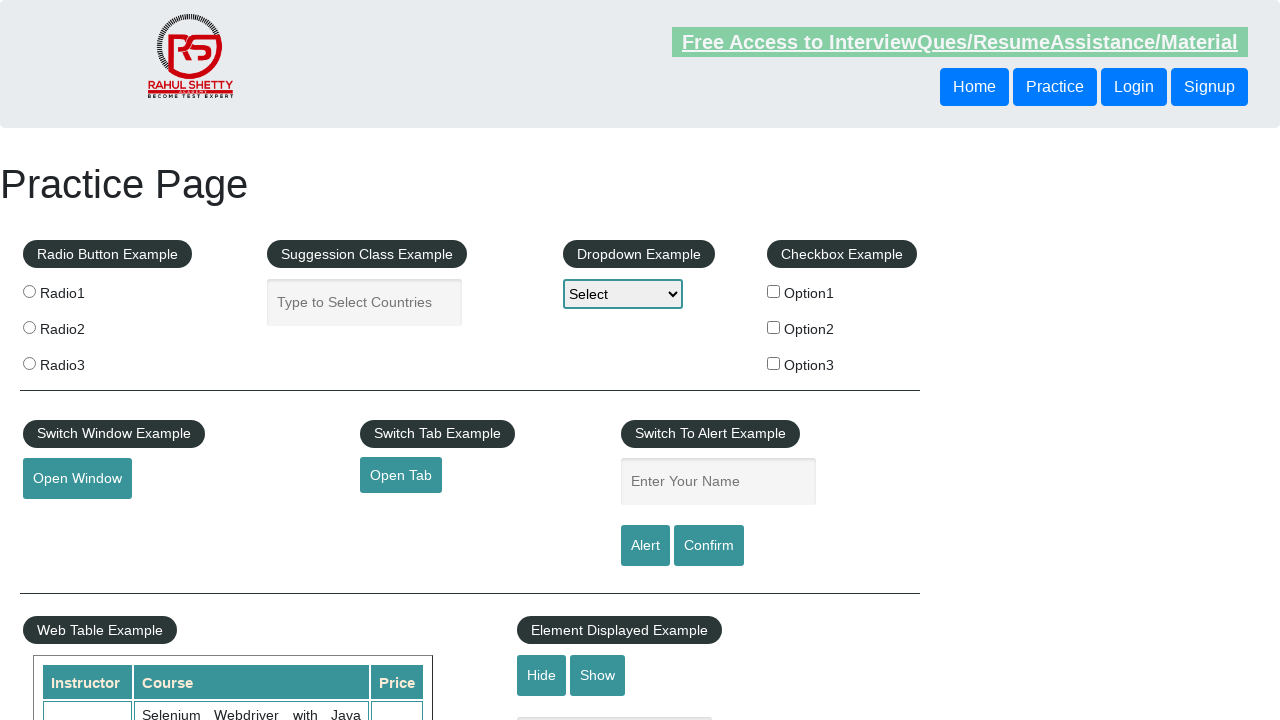

Added 48 to running total (total: 99)
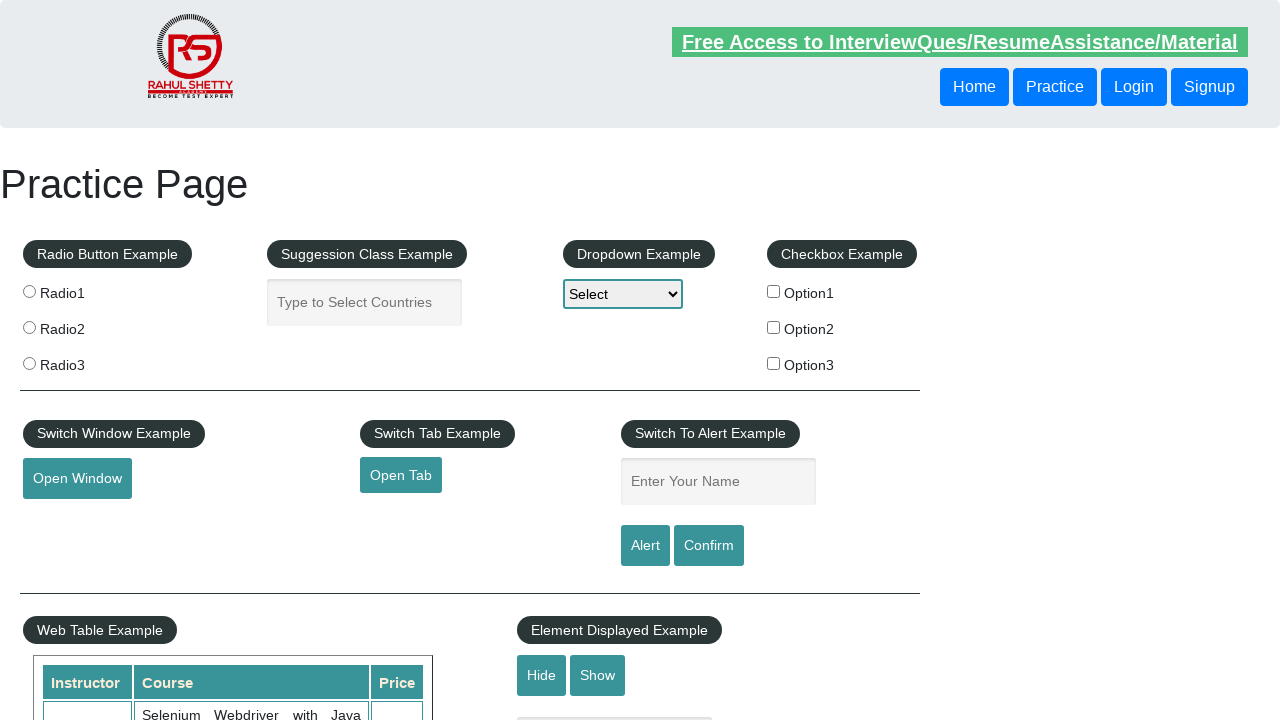

Retrieved amount value from table row 4, column 4
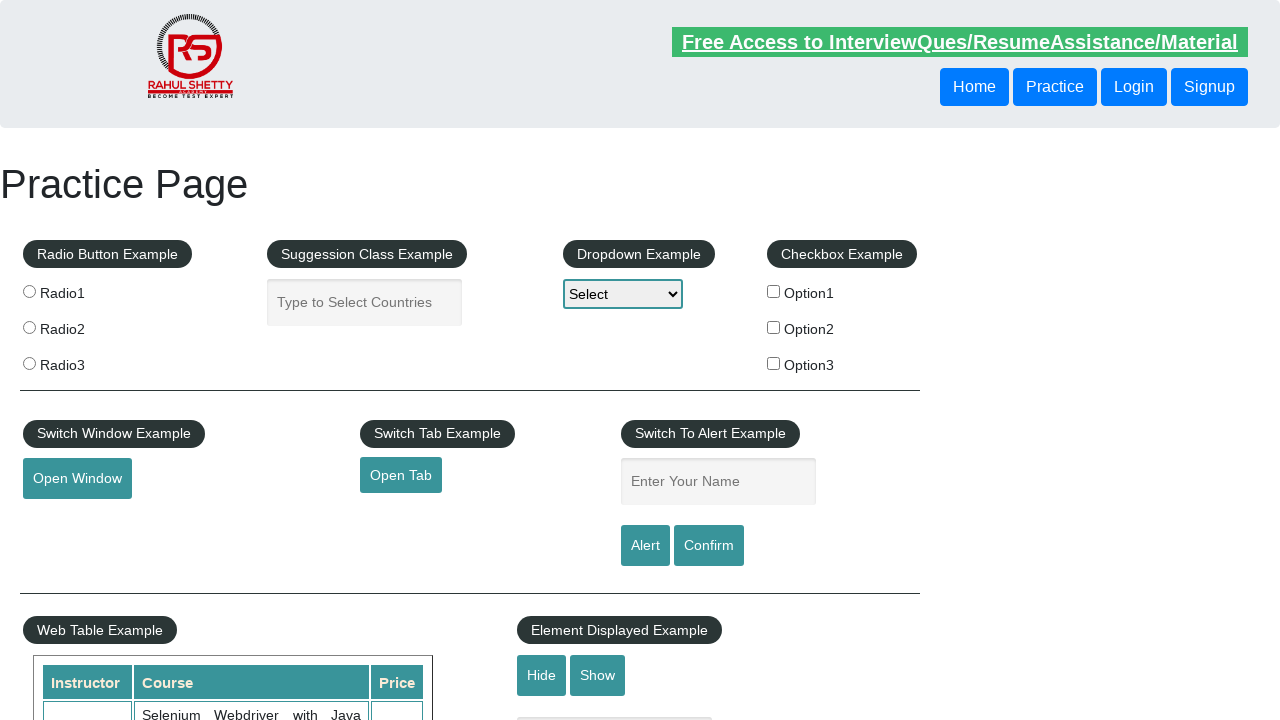

Added 18 to running total (total: 117)
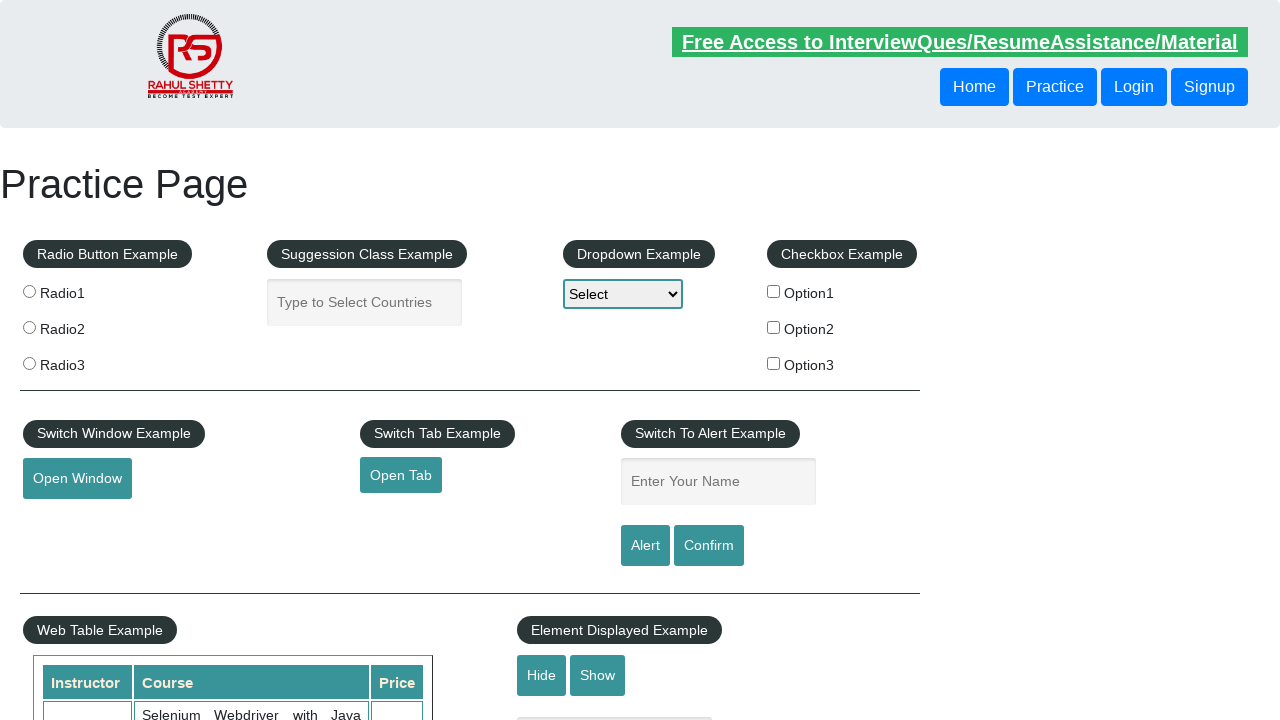

Retrieved amount value from table row 5, column 4
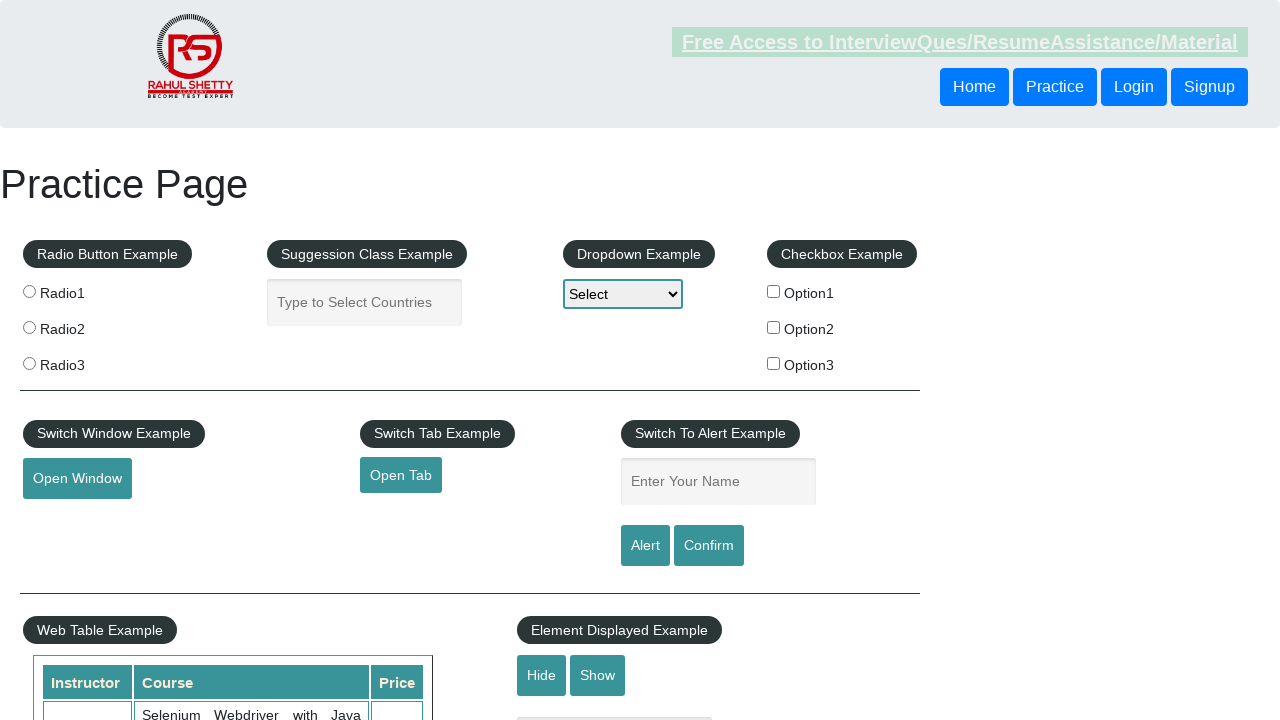

Added 32 to running total (total: 149)
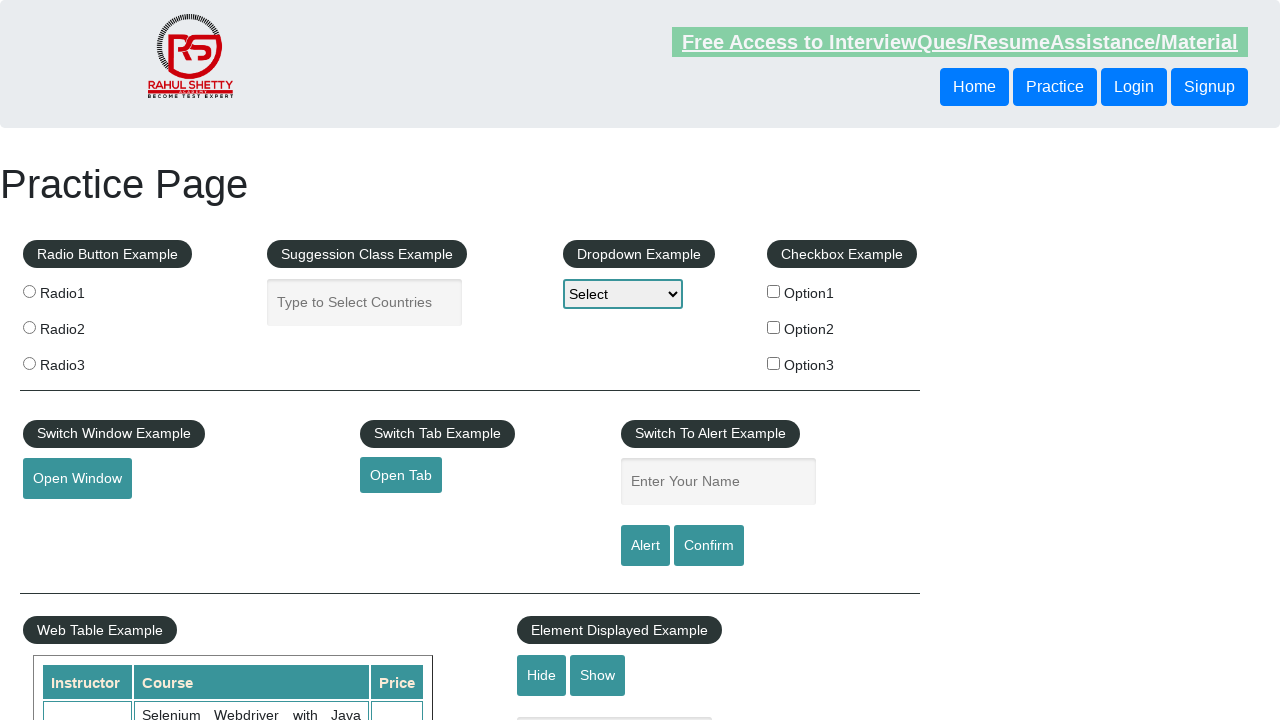

Retrieved amount value from table row 6, column 4
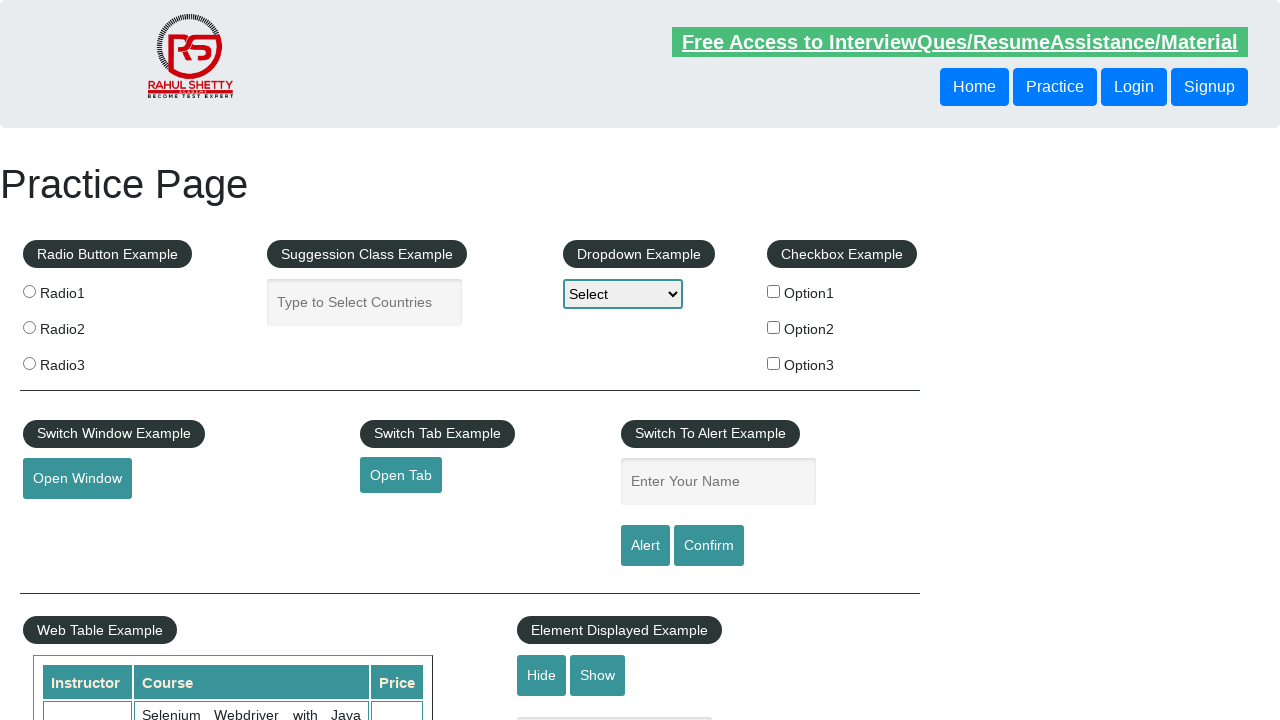

Added 46 to running total (total: 195)
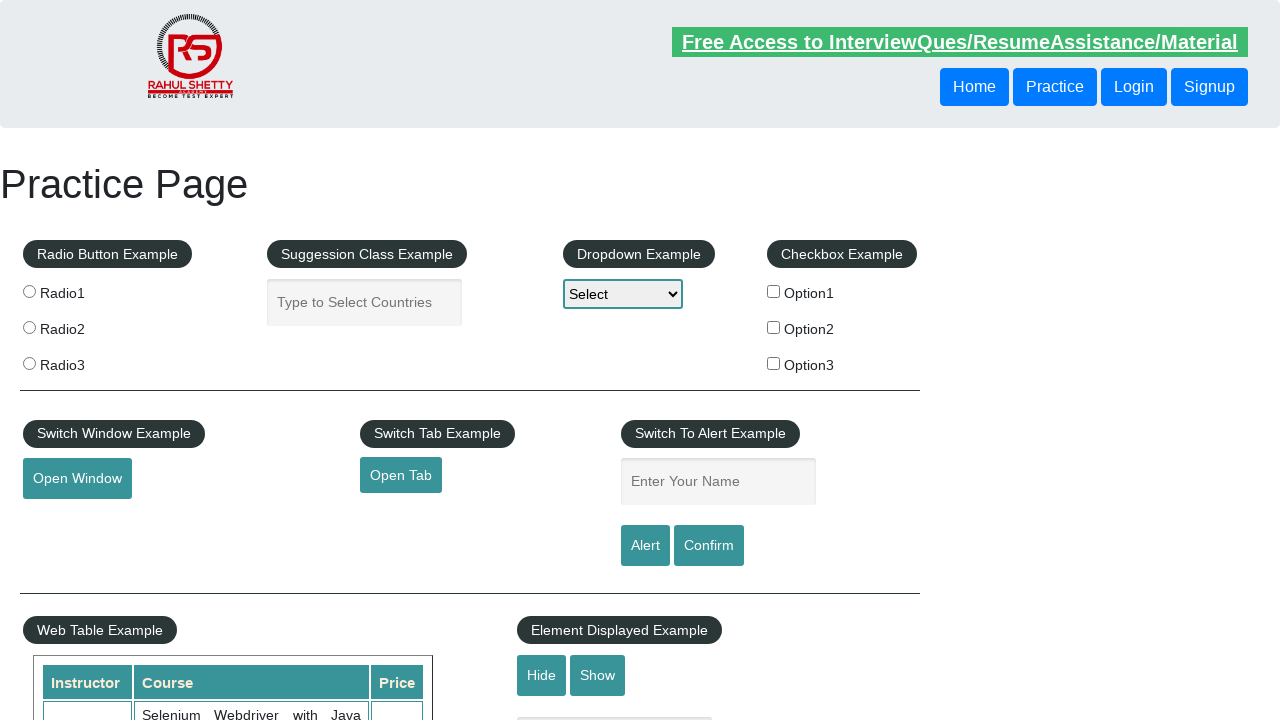

Retrieved amount value from table row 7, column 4
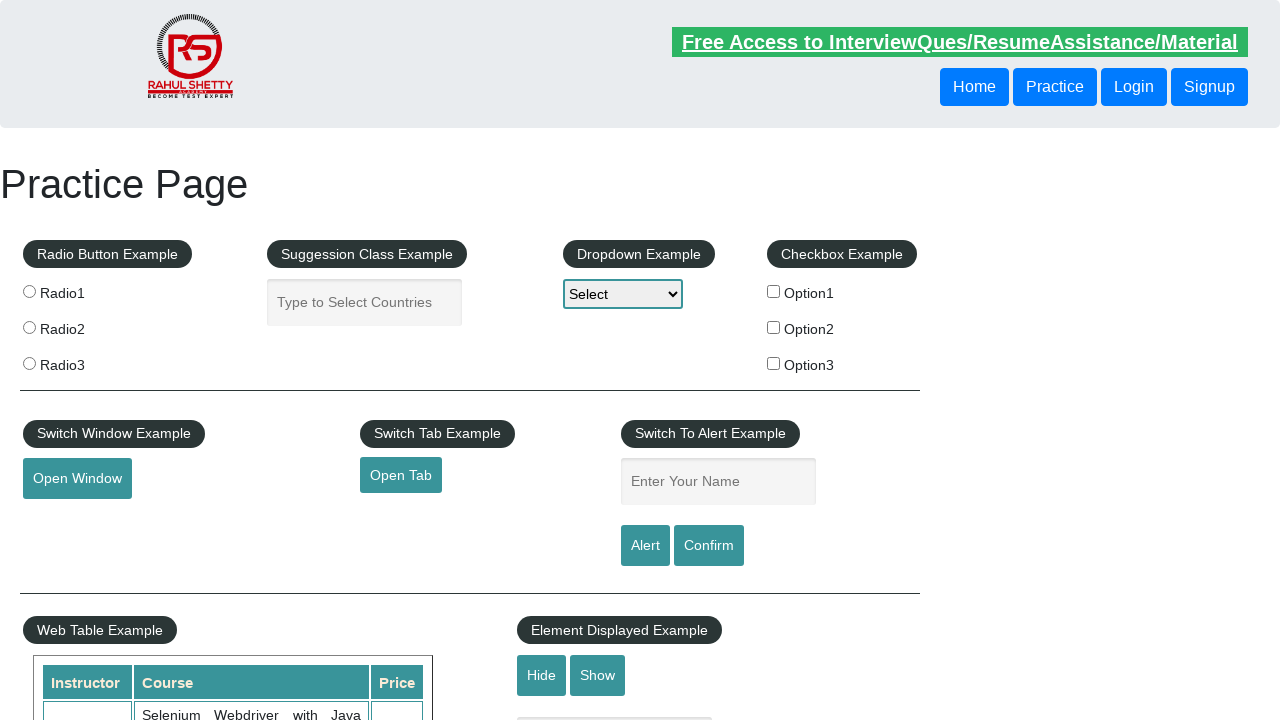

Added 37 to running total (total: 232)
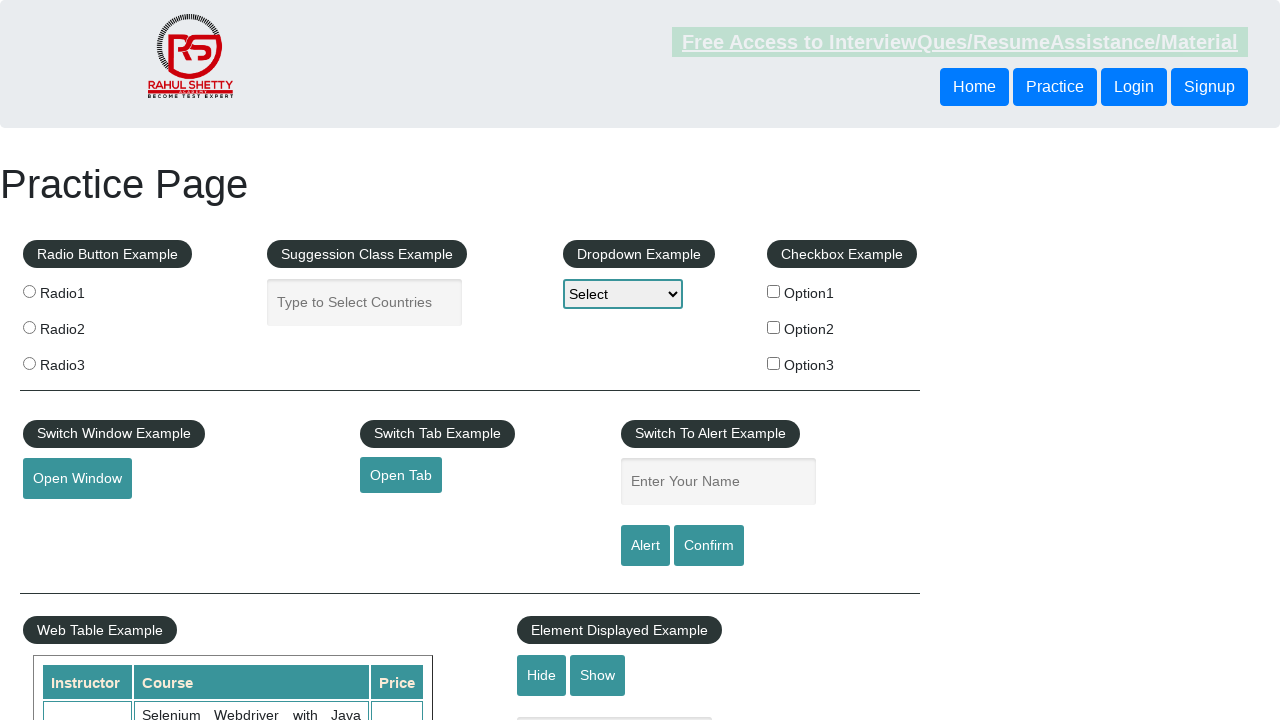

Retrieved amount value from table row 8, column 4
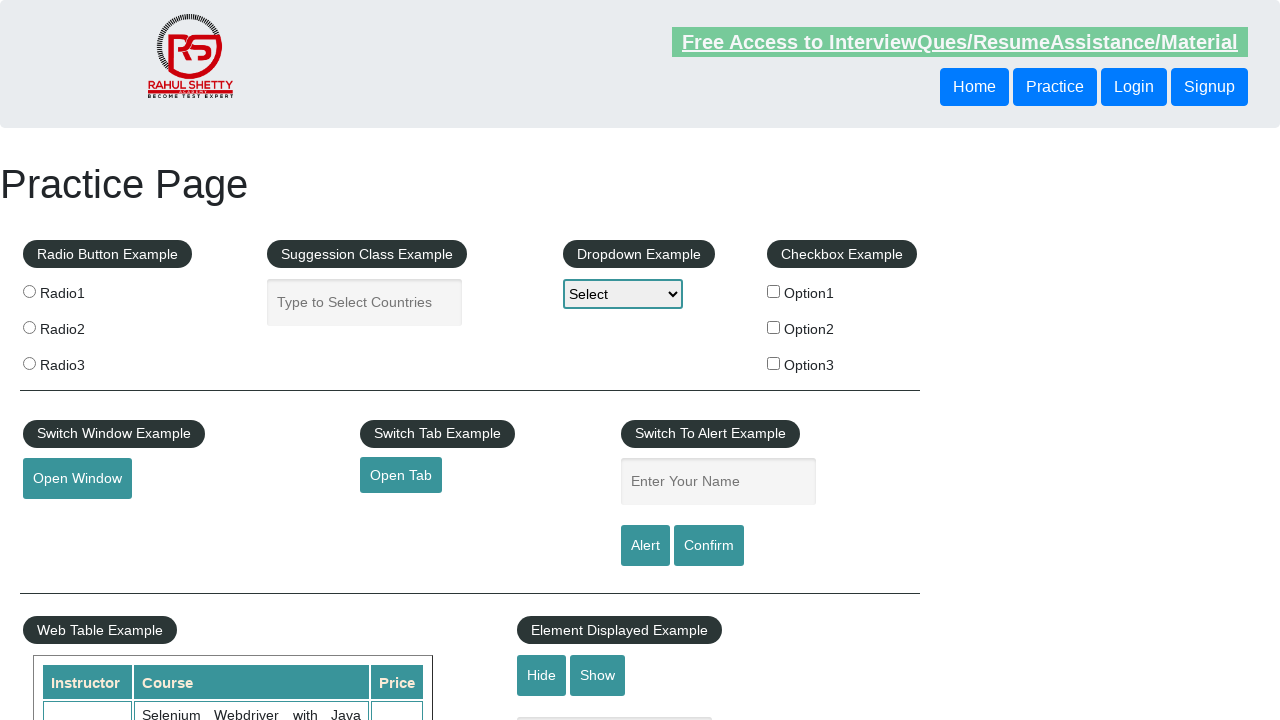

Added 31 to running total (total: 263)
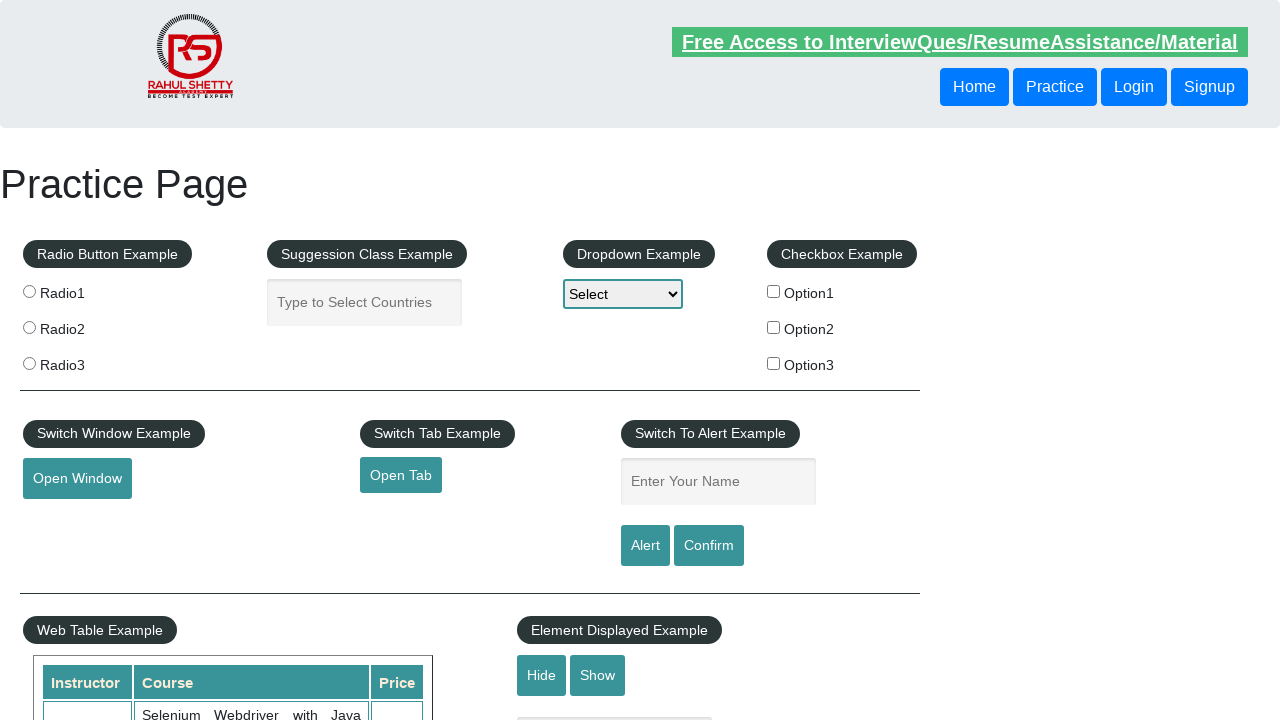

Retrieved amount value from table row 9, column 4
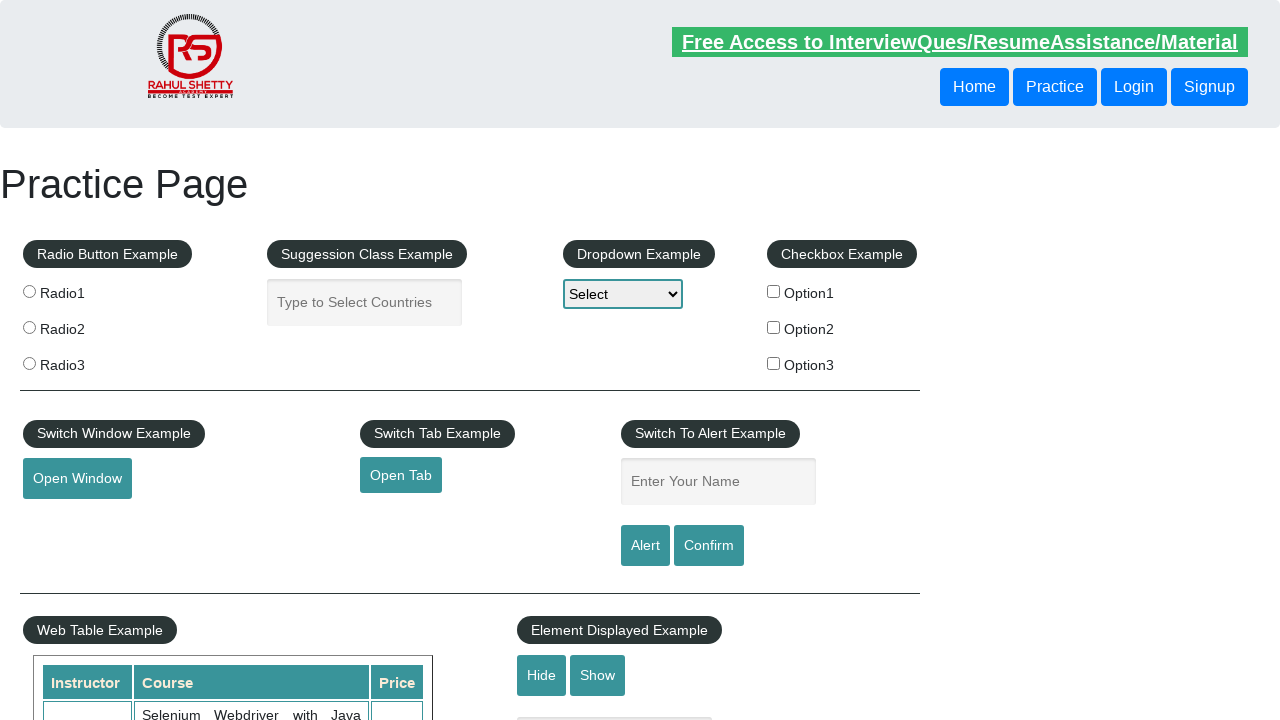

Added 33 to running total (total: 296)
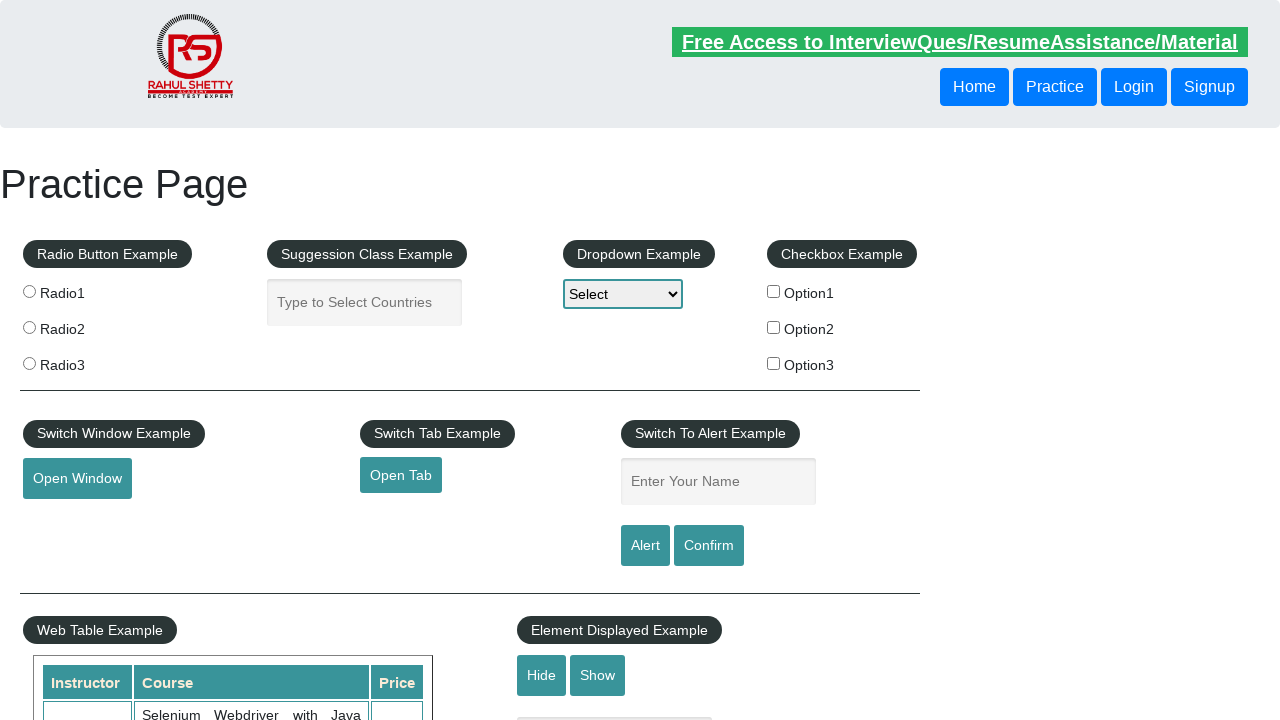

Verified that summed amounts equal 296 (actual: 296)
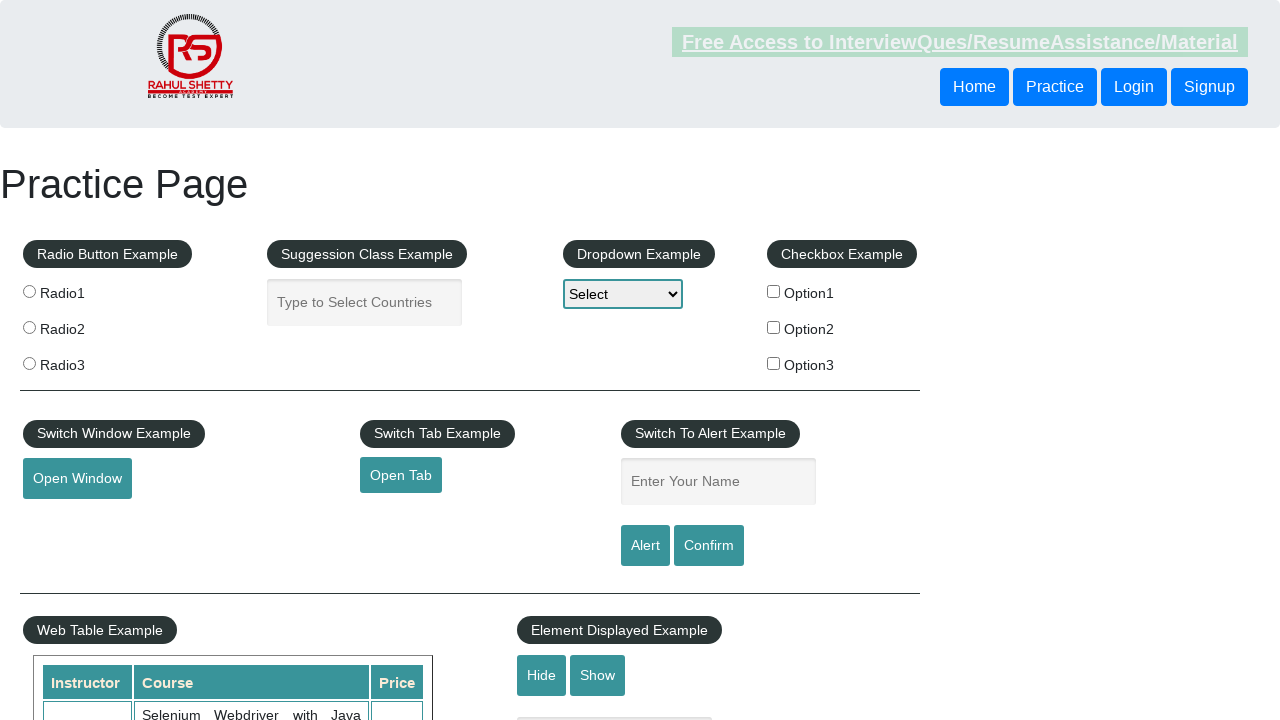

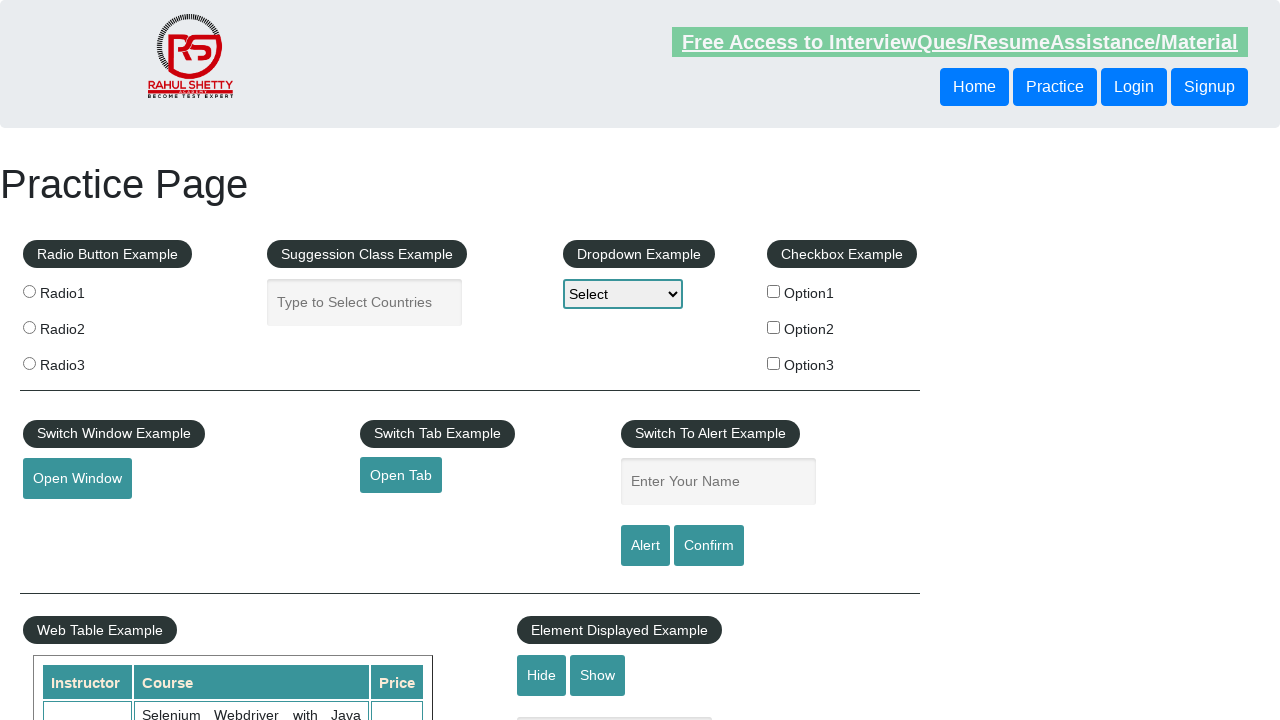